Tests a password generator tool by entering master password and site information, then verifying the generated password output

Starting URL: http://angel.net/~nic/passwd.current.html

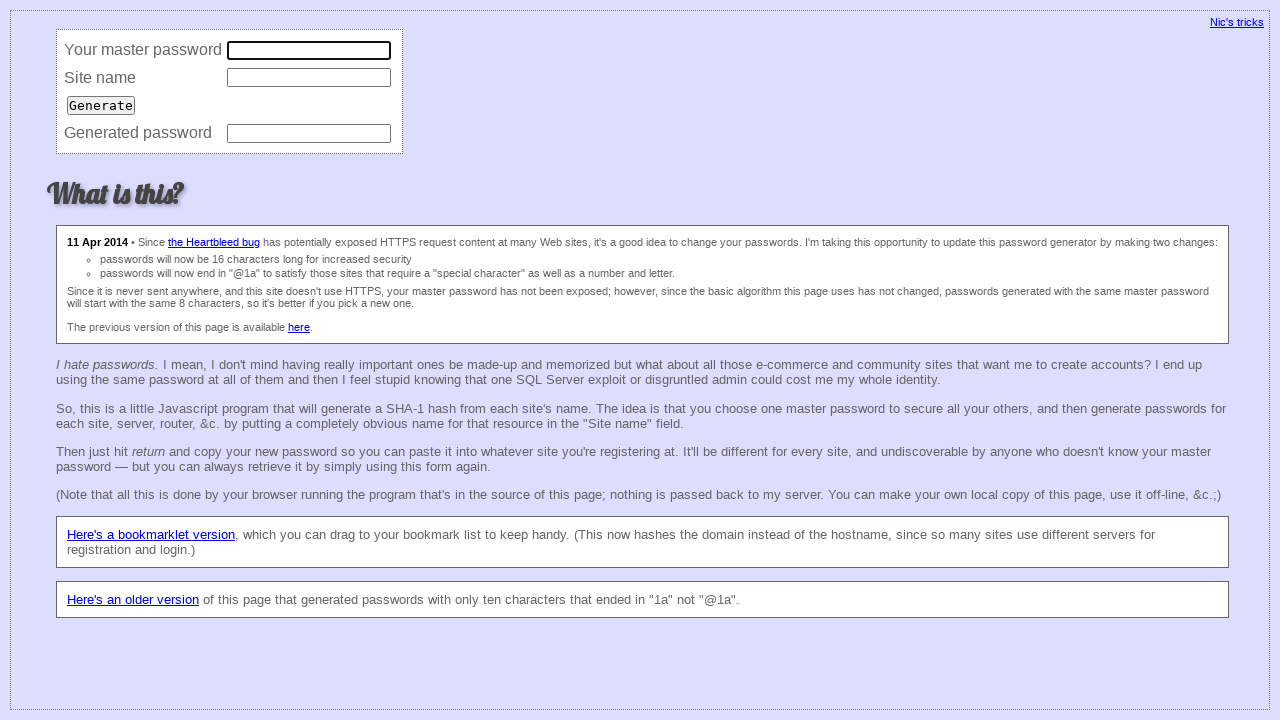

Filled master password field with 'MyPassword123' on input[name='master']
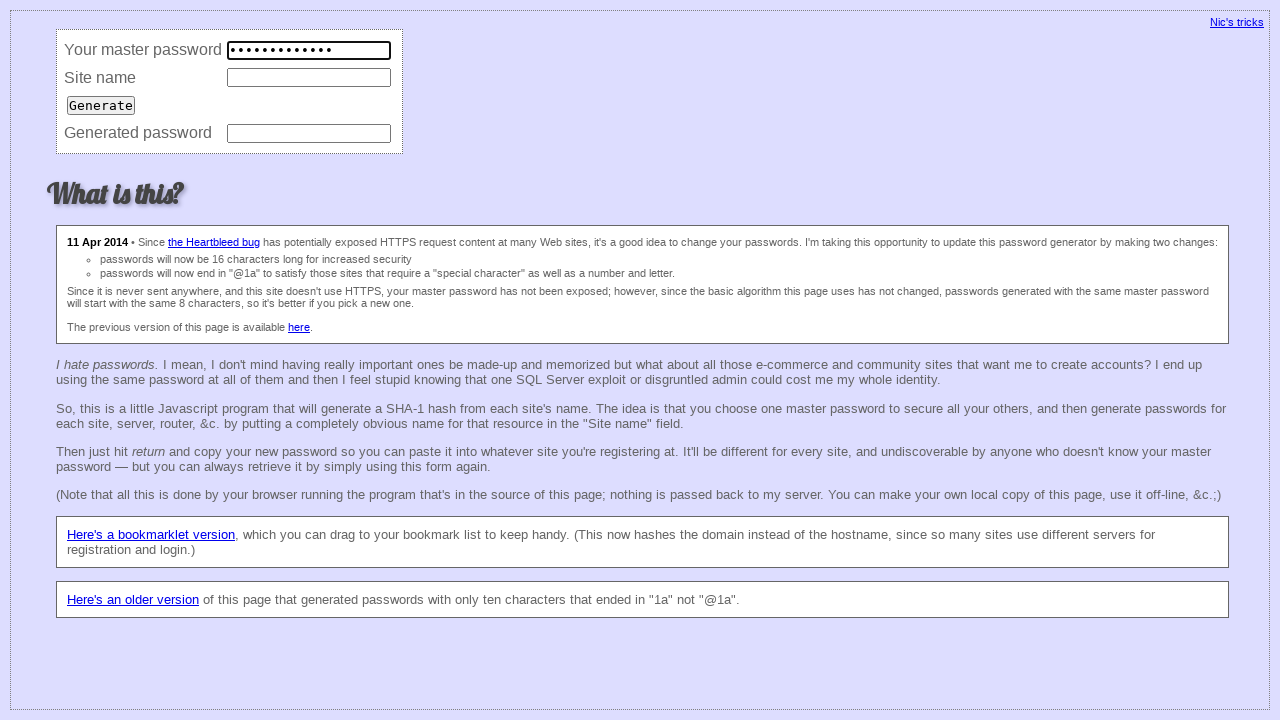

Filled site field with 'dmitriy.naydenov@gmail.com' on input[name='site']
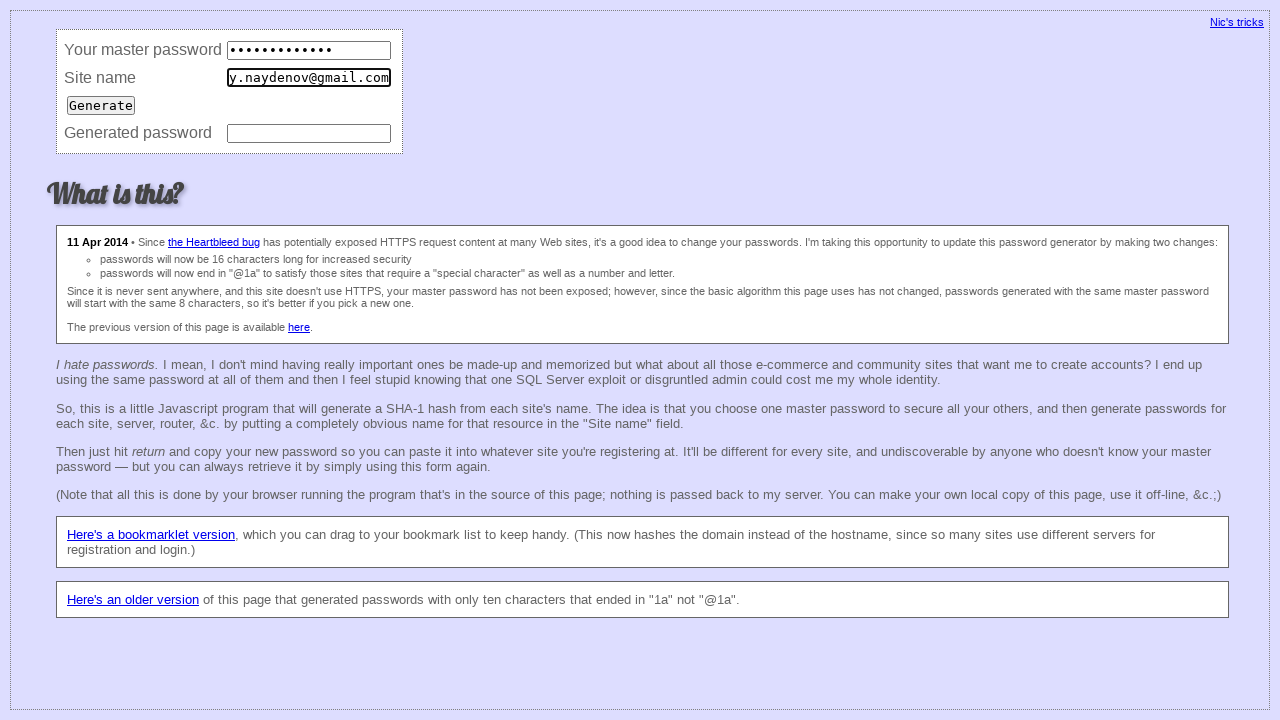

Pressed Enter to generate password for first test case on input[name='site']
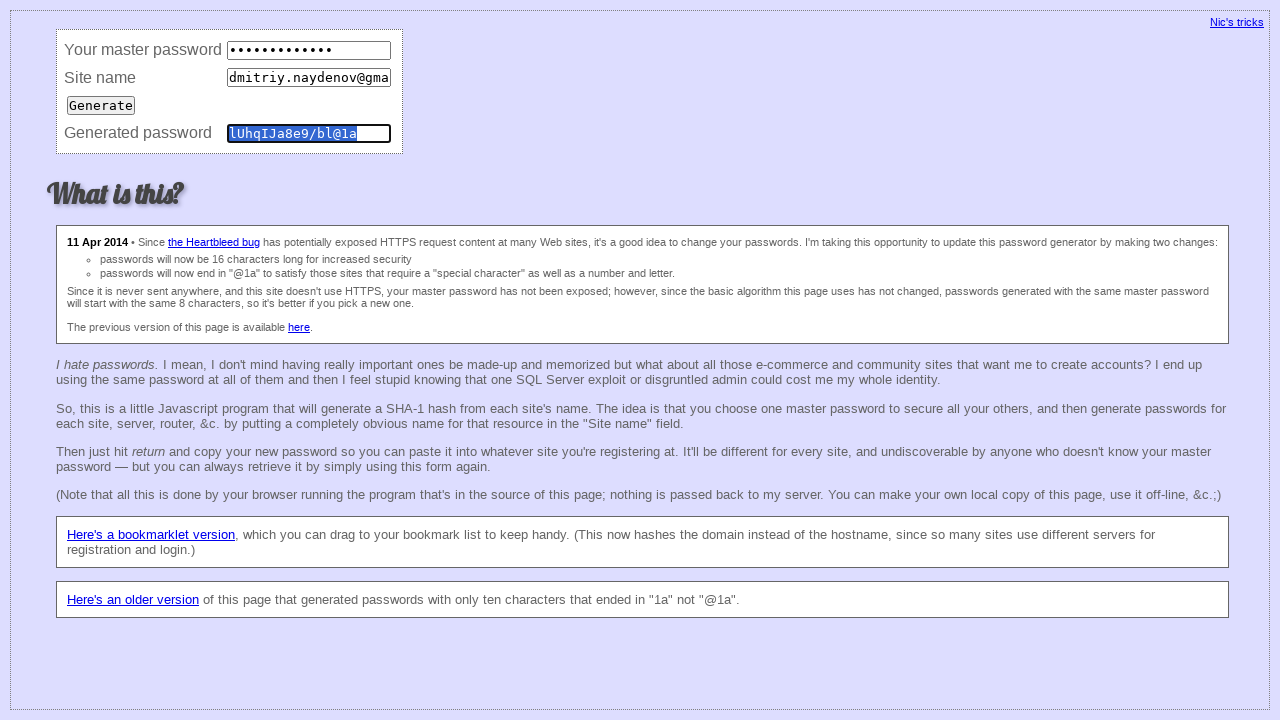

Retrieved generated password value from password field
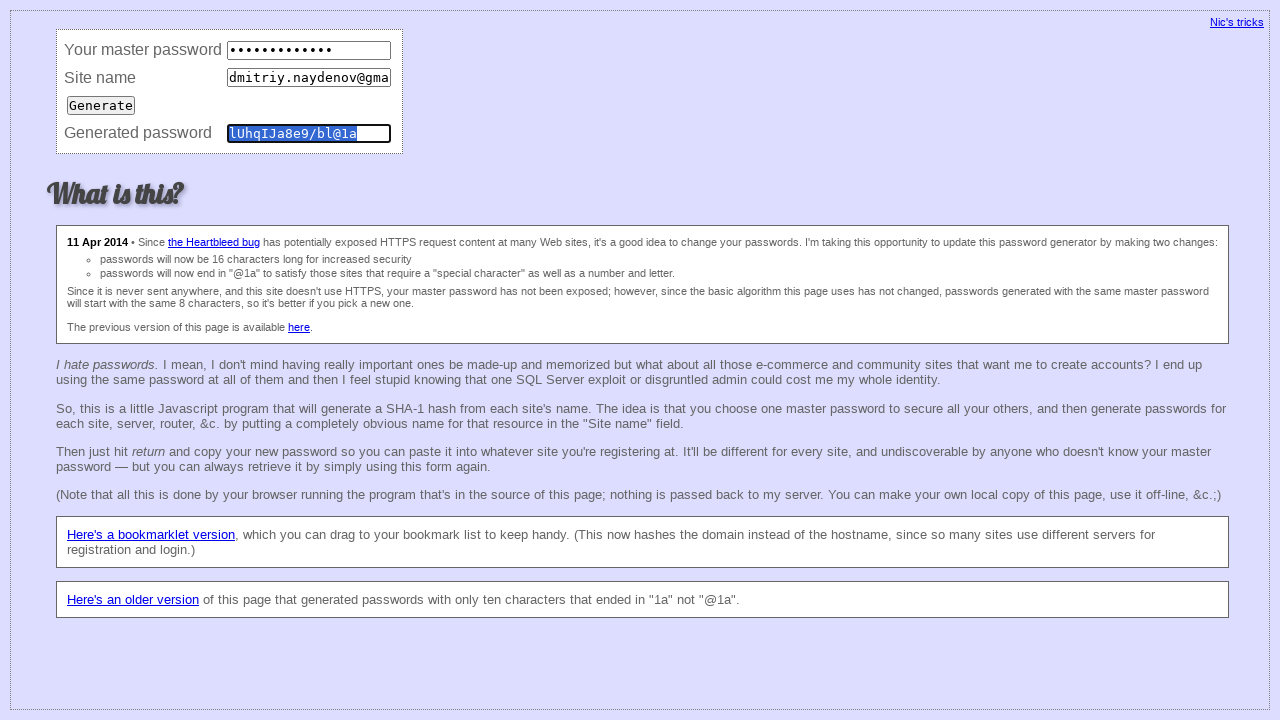

First test case PASSED: Generated password matches expected value 'lUhqIJa8e9/bl@1a'
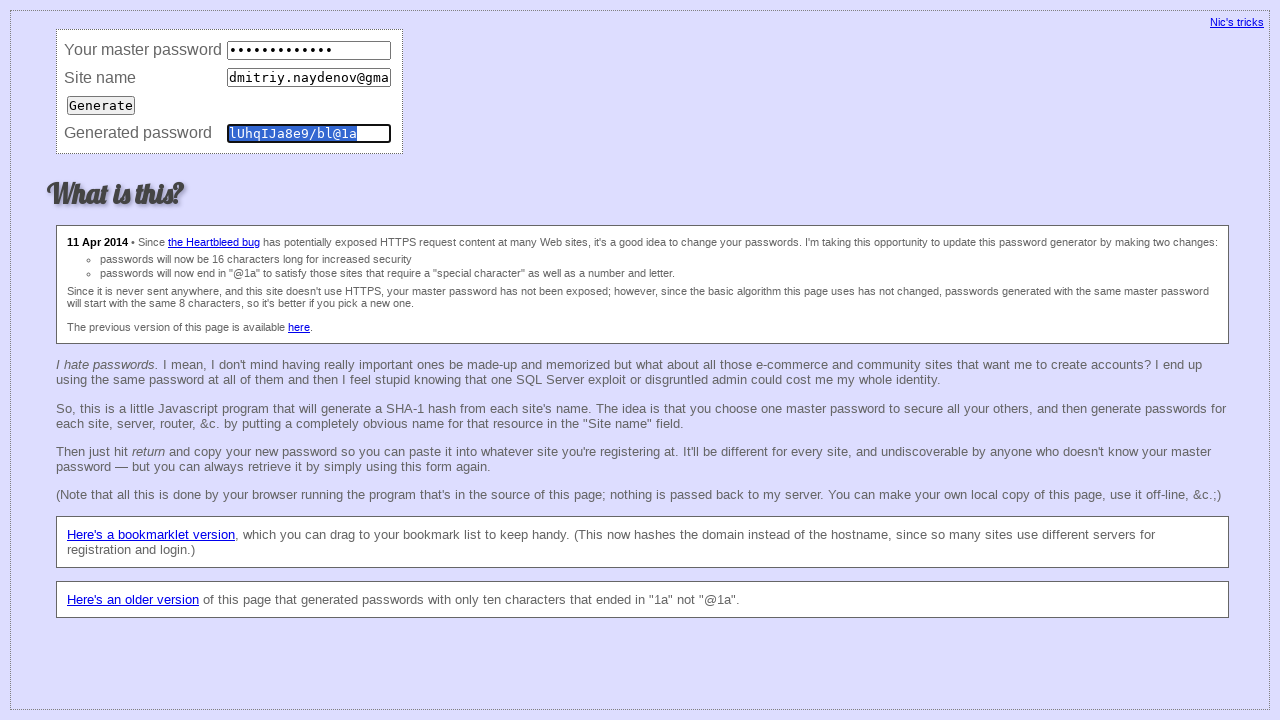

Cleared master password field for second test case on input[name='master']
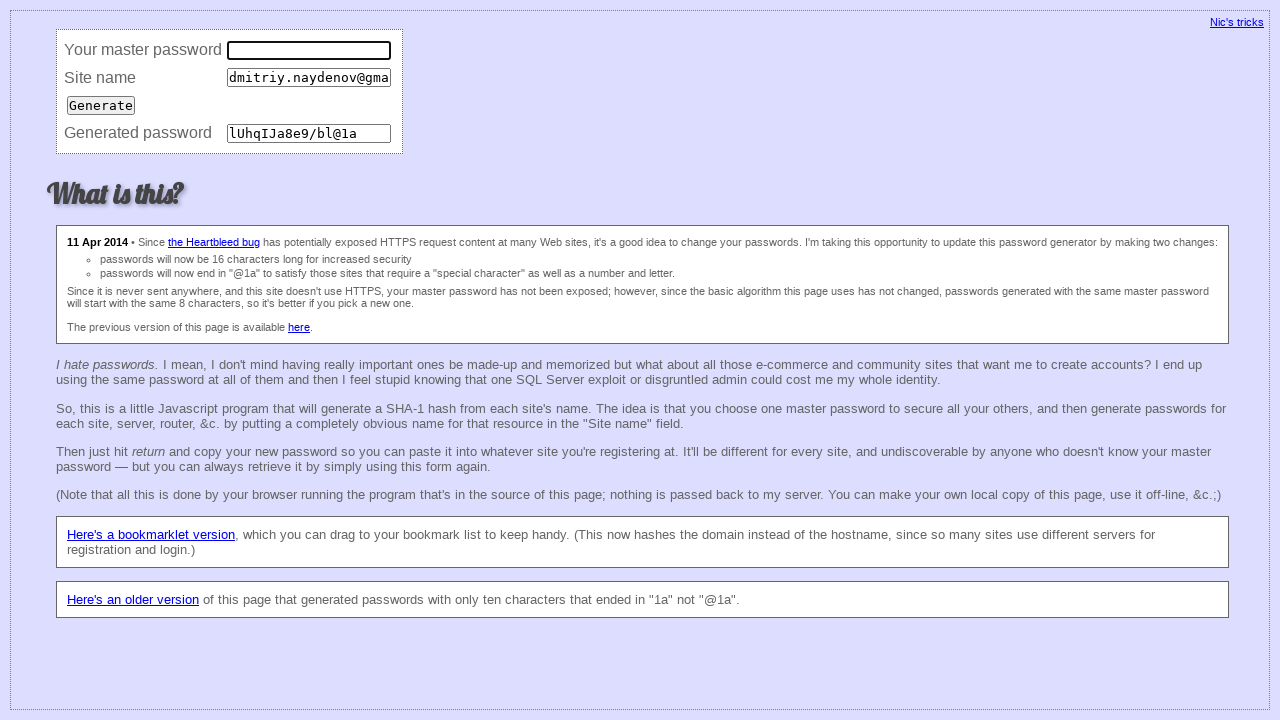

Cleared site field for second test case on input[name='site']
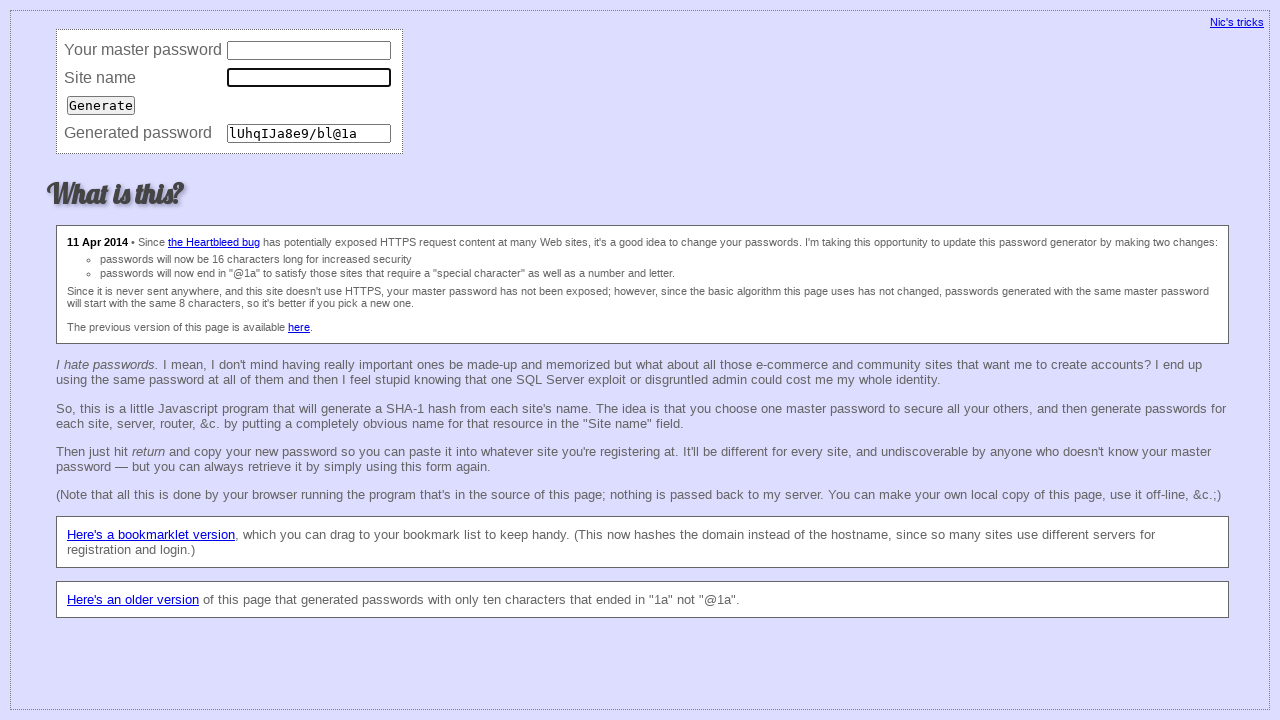

Pressed Enter to generate password with empty inputs on input[name='site']
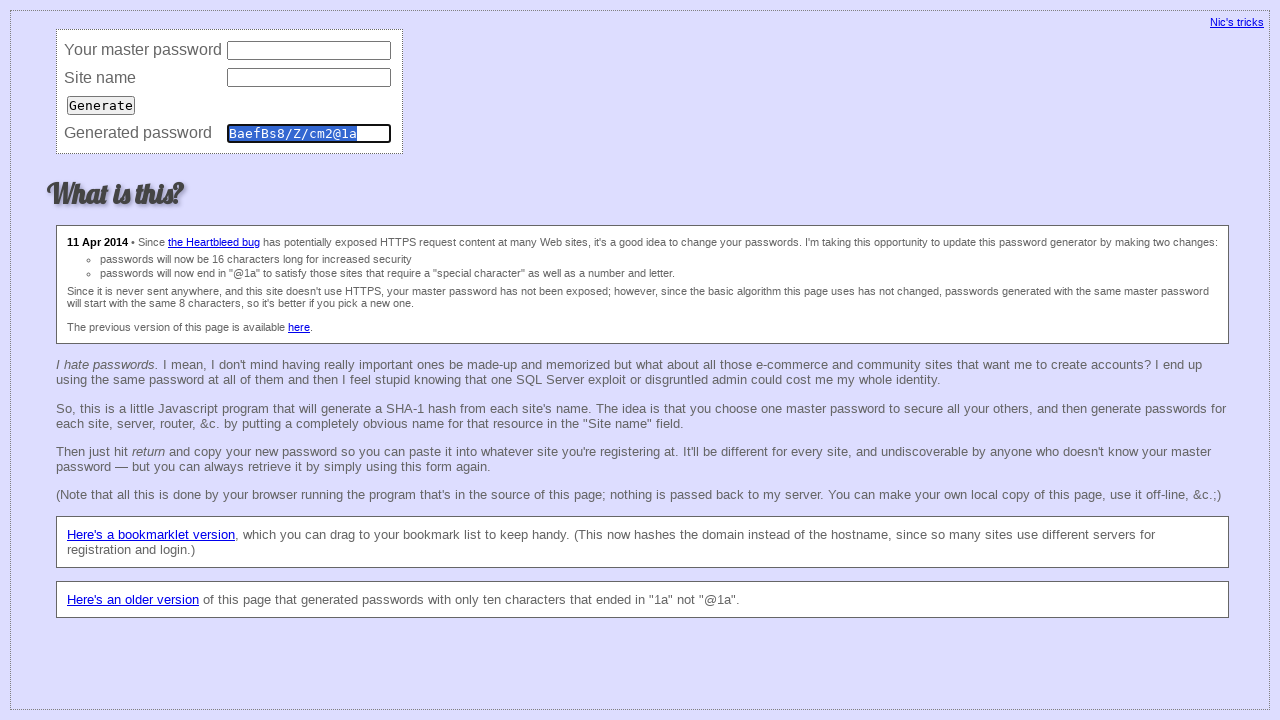

Retrieved generated password value for empty inputs test case
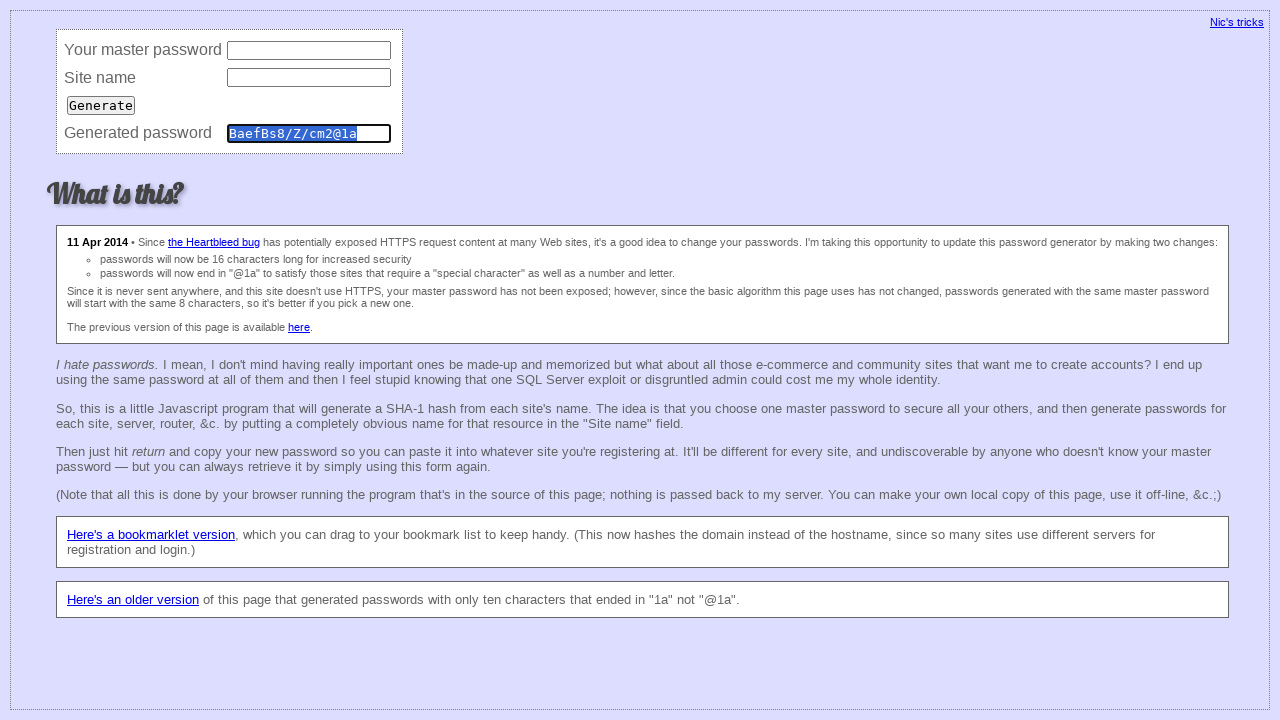

Second test case PASSED: Generated password matches expected value 'BaefBs8/Z/cm2@1a'
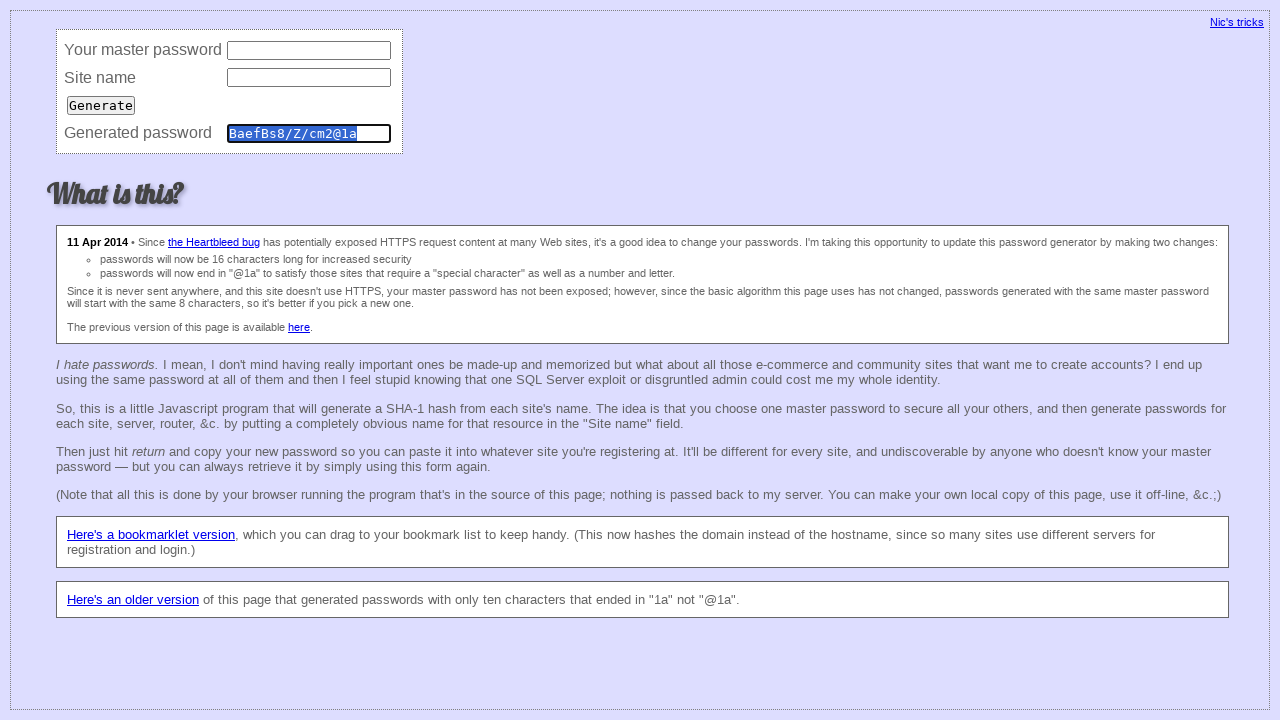

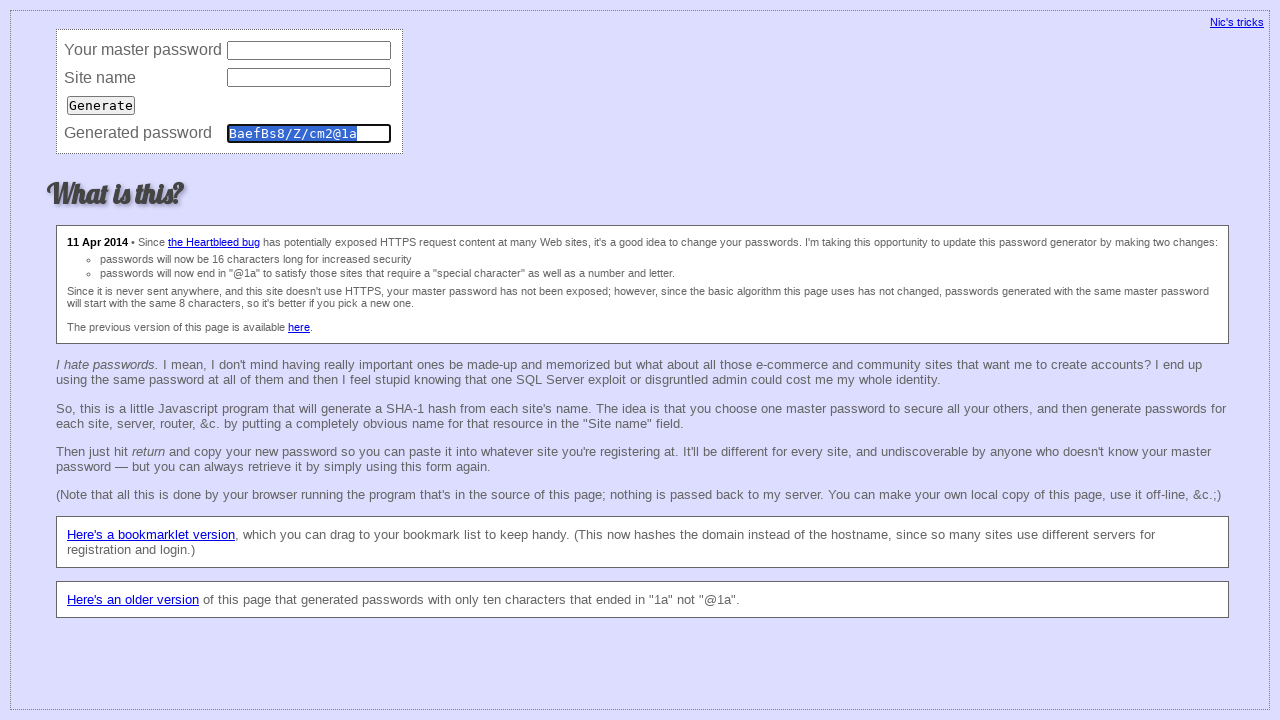